Tests various input field interactions on LeafGround practice site including typing text, clearing fields, appending text, reading field values, and checking if fields are enabled/disabled.

Starting URL: https://www.leafground.com/input.xhtml

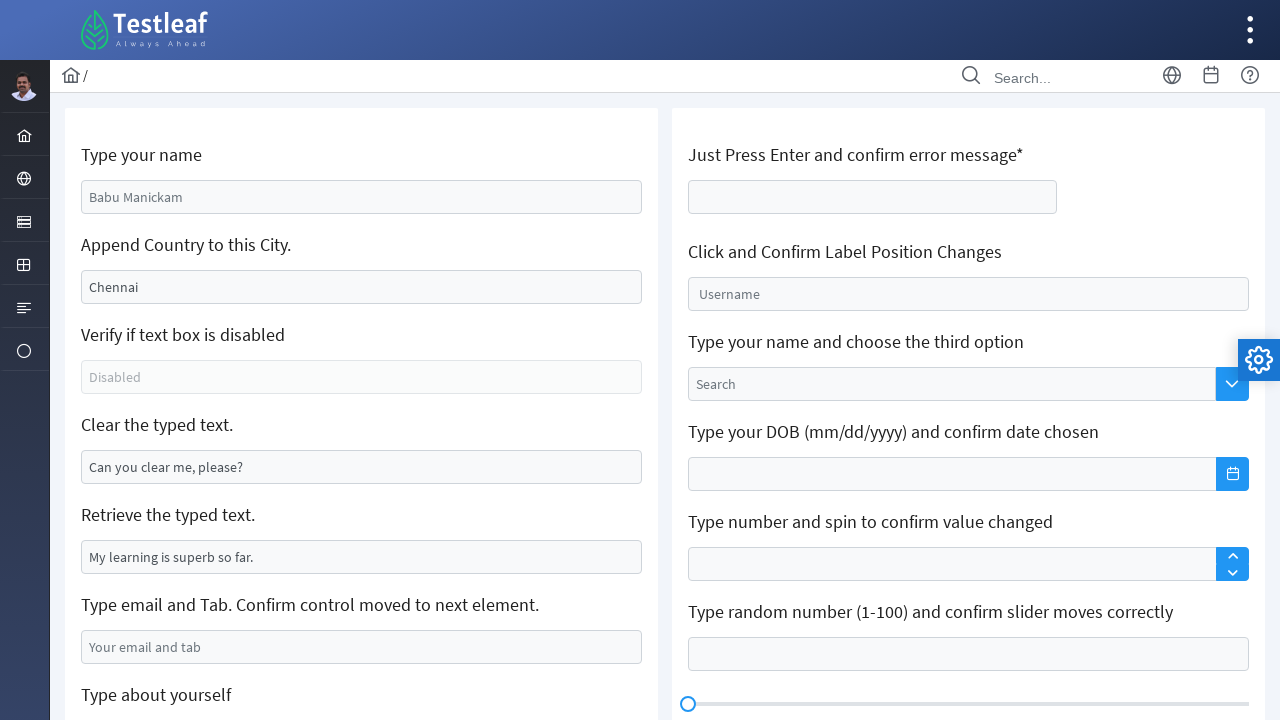

Filled first input box with email 'test123@gmail.com' on #j_idt88\:name
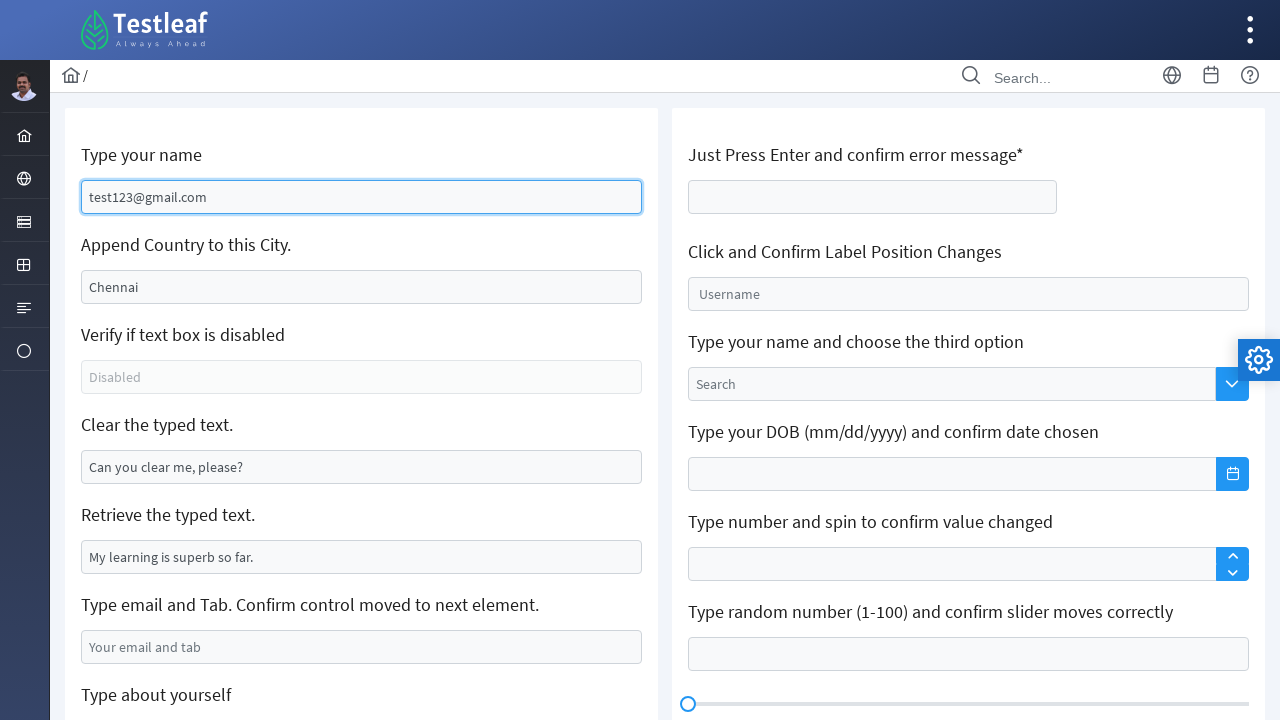

Cleared the second input box on #j_idt88\:j_idt91
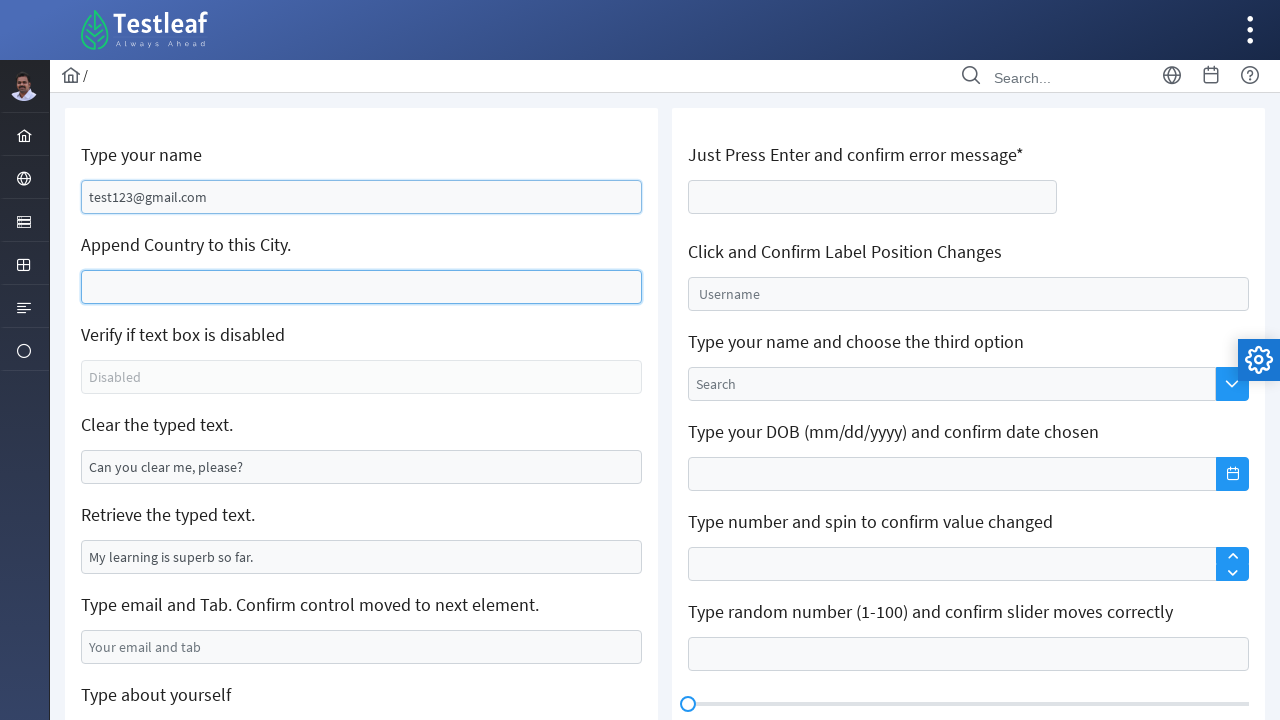

Appended 'add this text' to the second input box on #j_idt88\:j_idt91
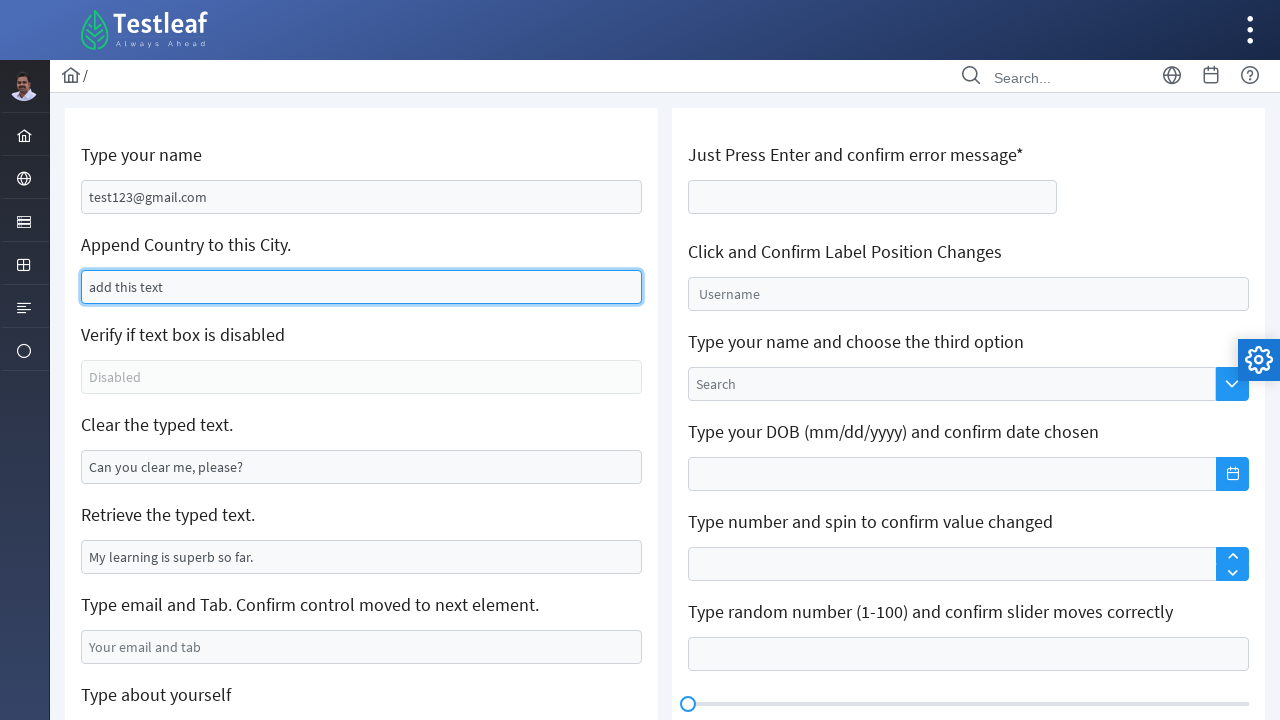

Cleared the third input box on #j_idt88\:j_idt95
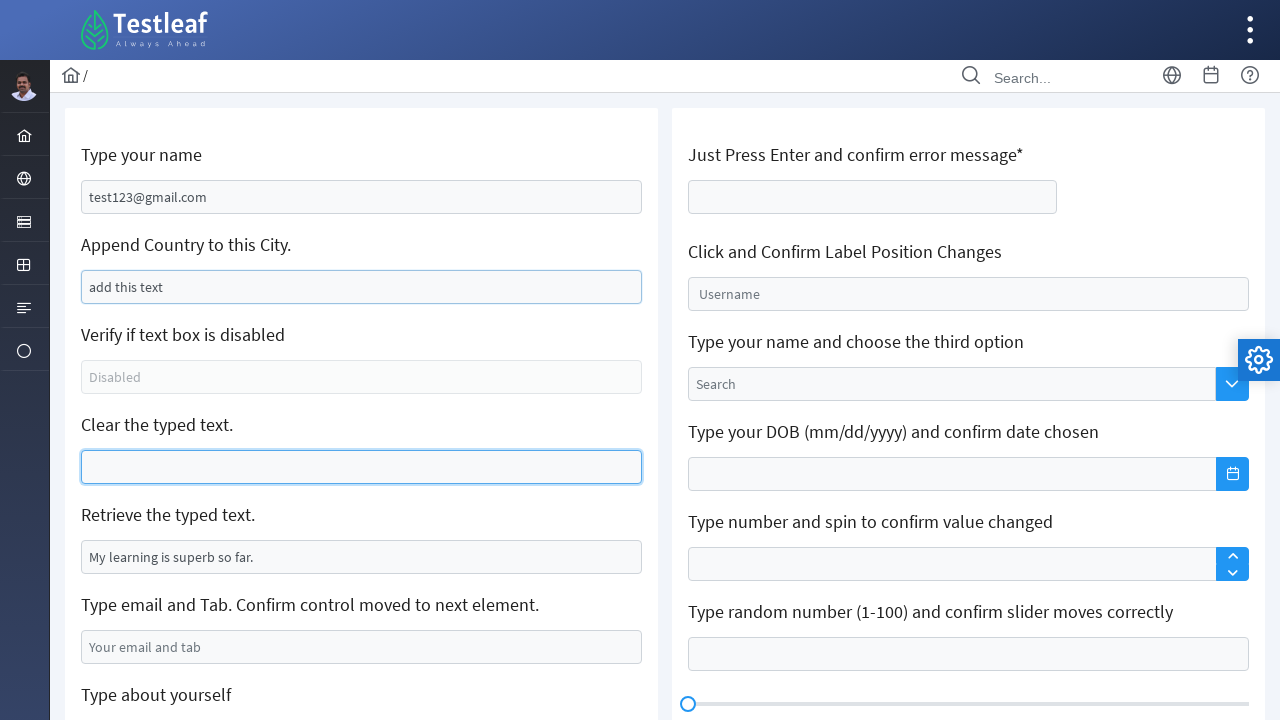

Located read-only input field
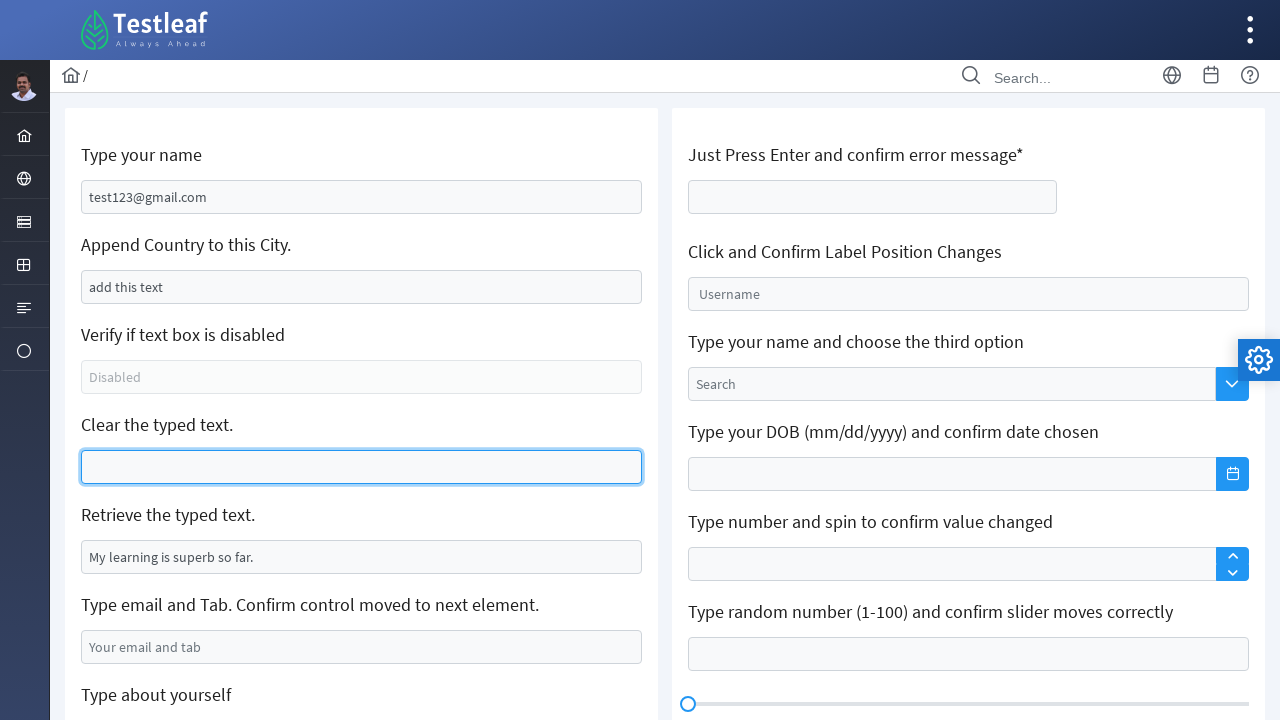

Read-only input field became visible
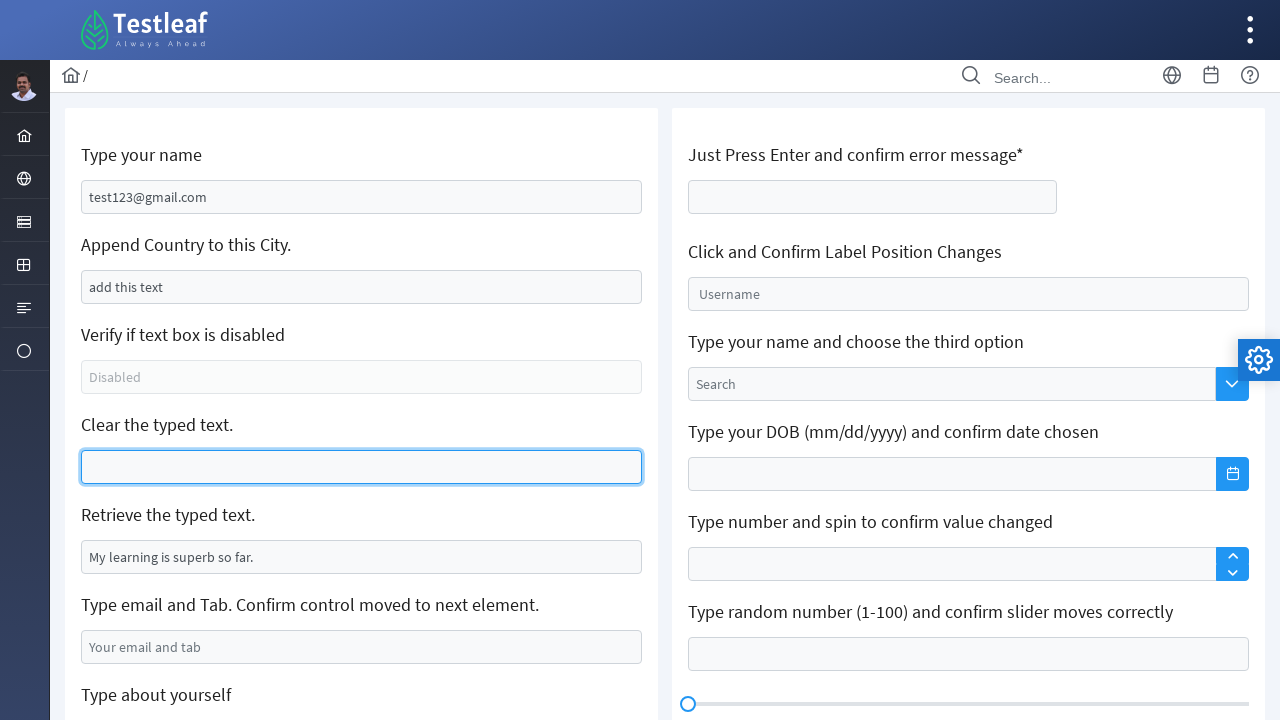

Read value from read-only input field: 'My learning is superb so far.'
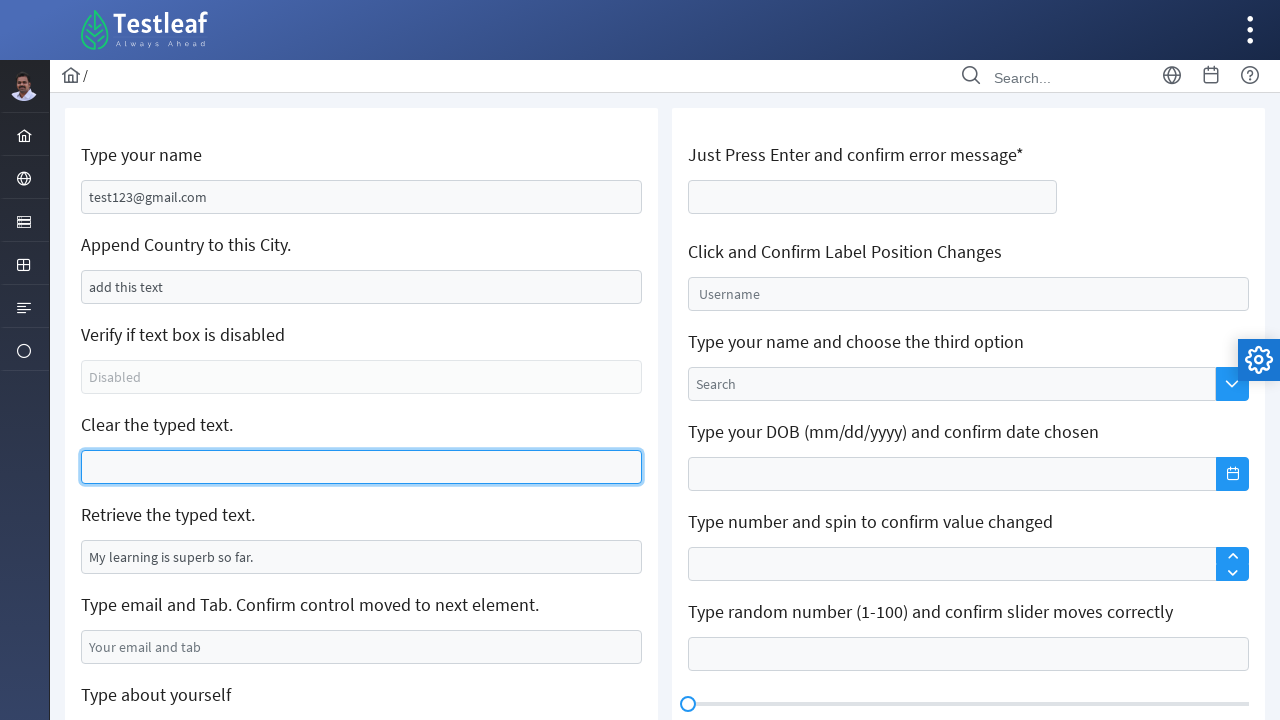

Located disabled input box
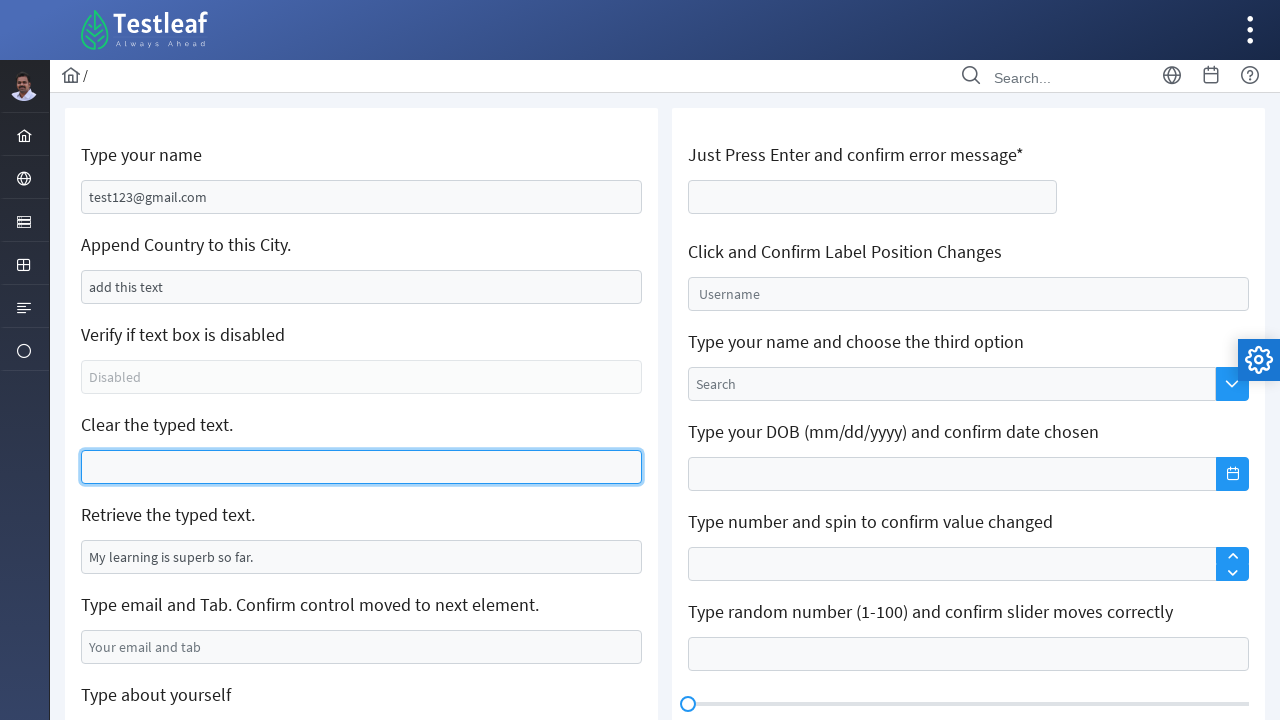

Checked if disabled box is enabled: False
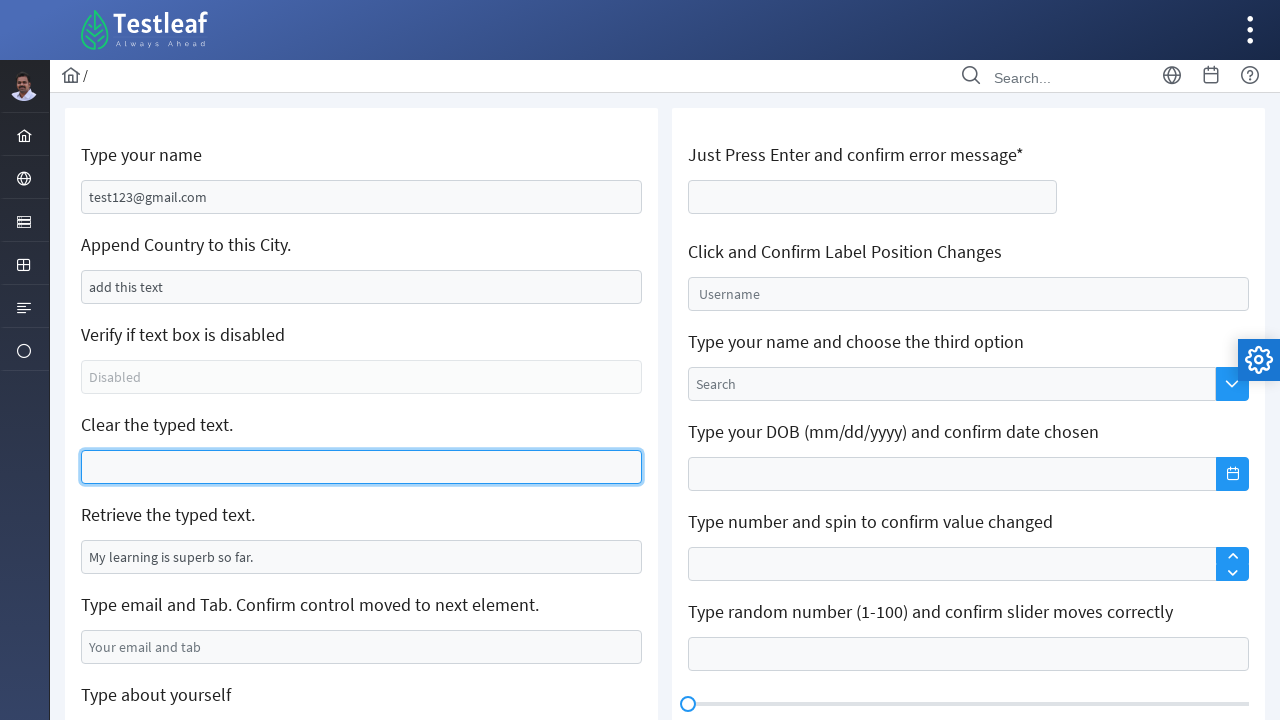

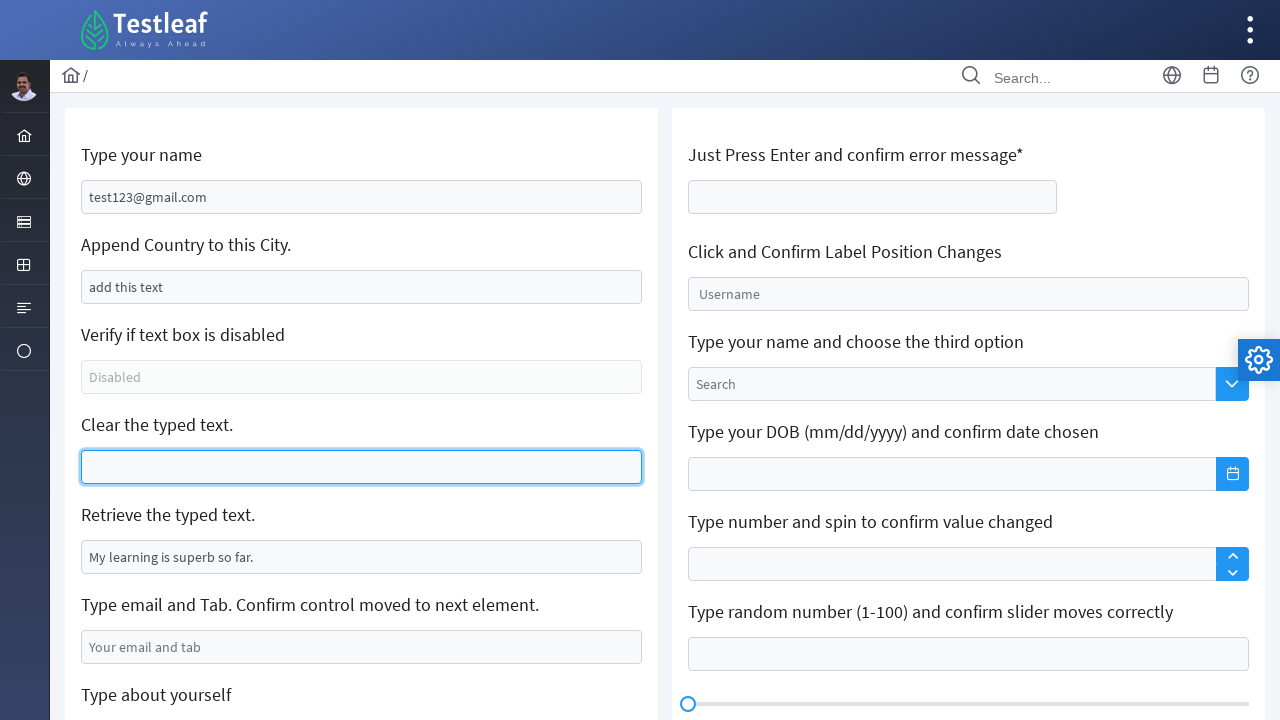